Tests dynamic dropdown functionality where selecting a value in the first dropdown activates and enables selection in a second dependent dropdown

Starting URL: https://rahulshettyacademy.com/dropdownsPractise/

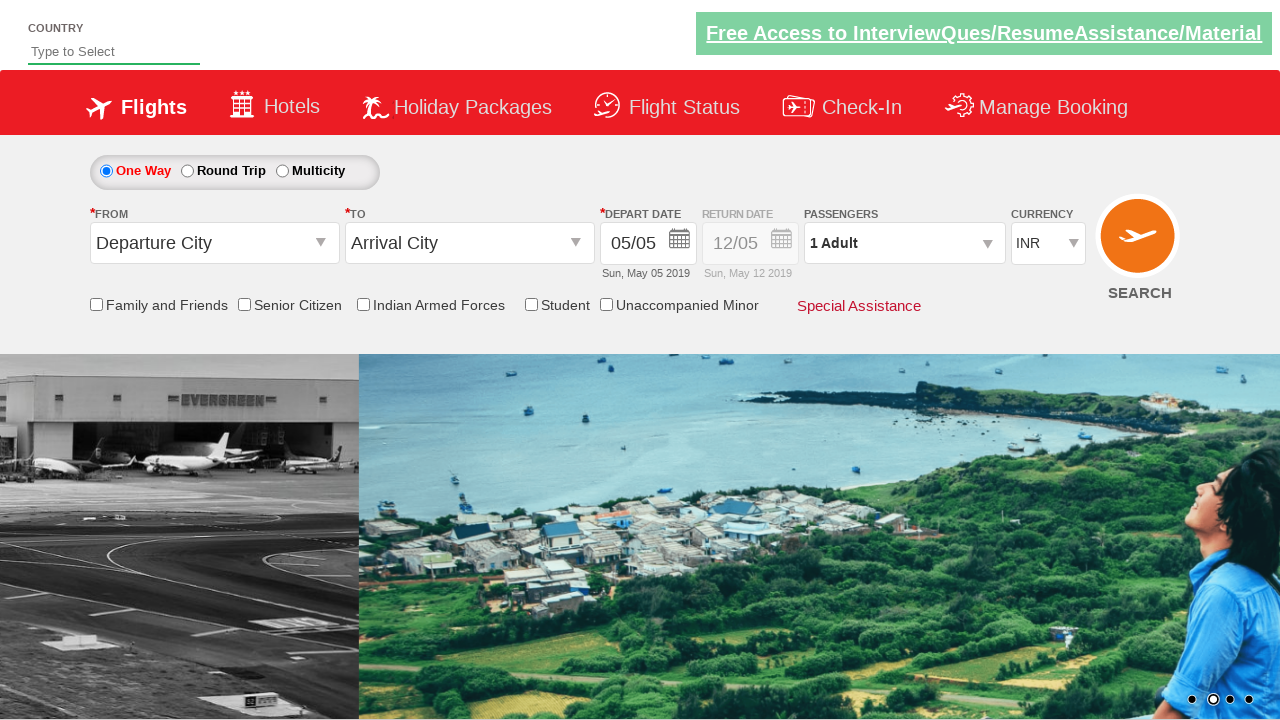

Clicked on the origin station dropdown to open it at (214, 243) on #ctl00_mainContent_ddl_originStation1_CTXT
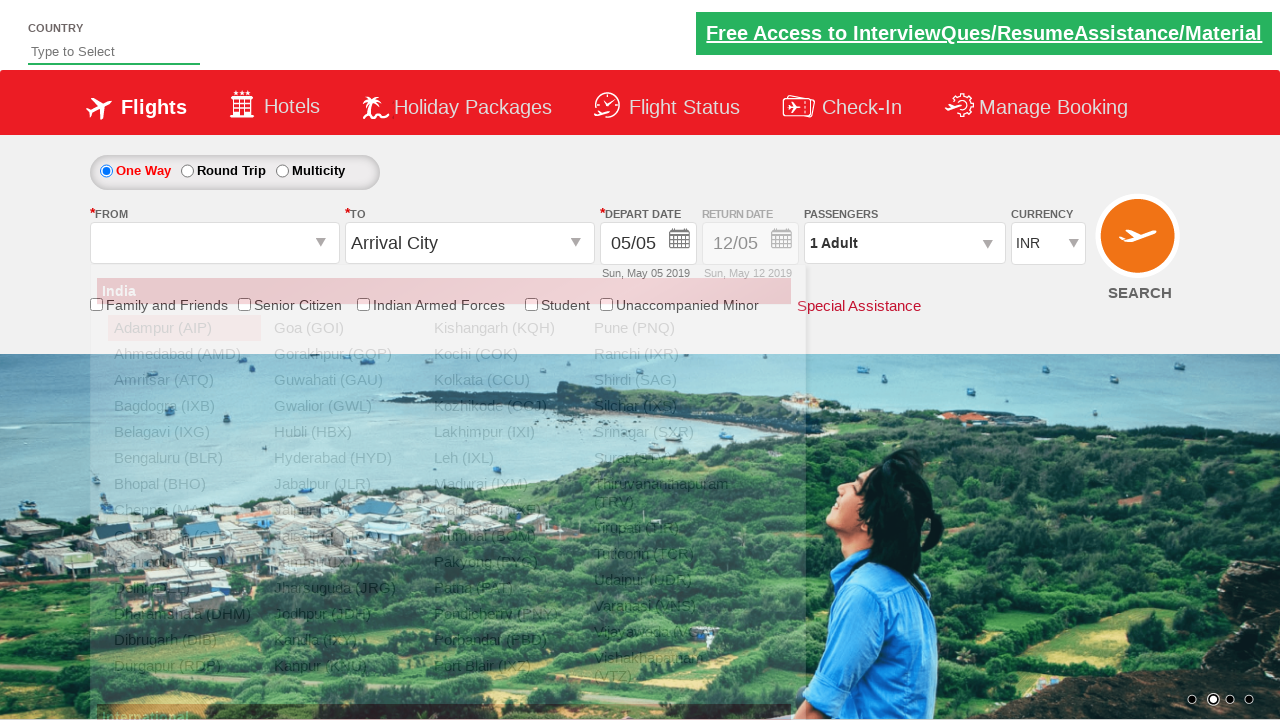

Selected Bengaluru (BLR) from the first dropdown at (184, 458) on xpath=//a[@value='BLR']
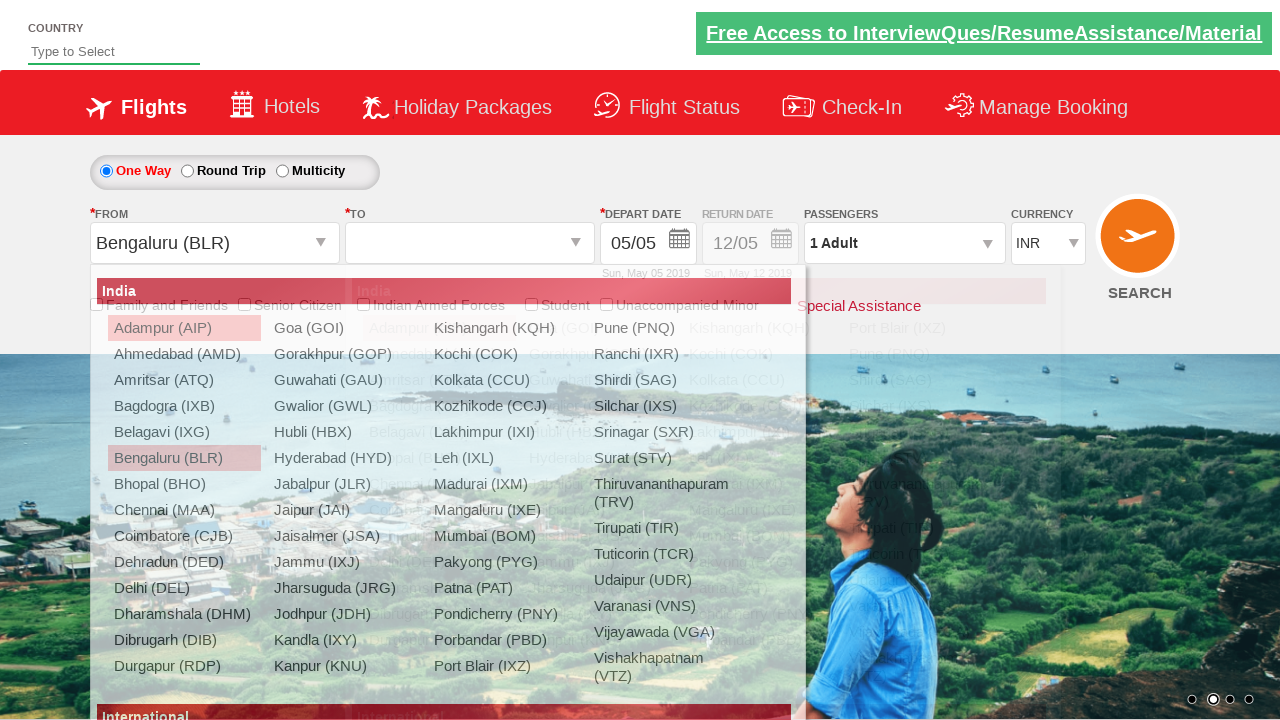

Waited for the second dropdown to activate
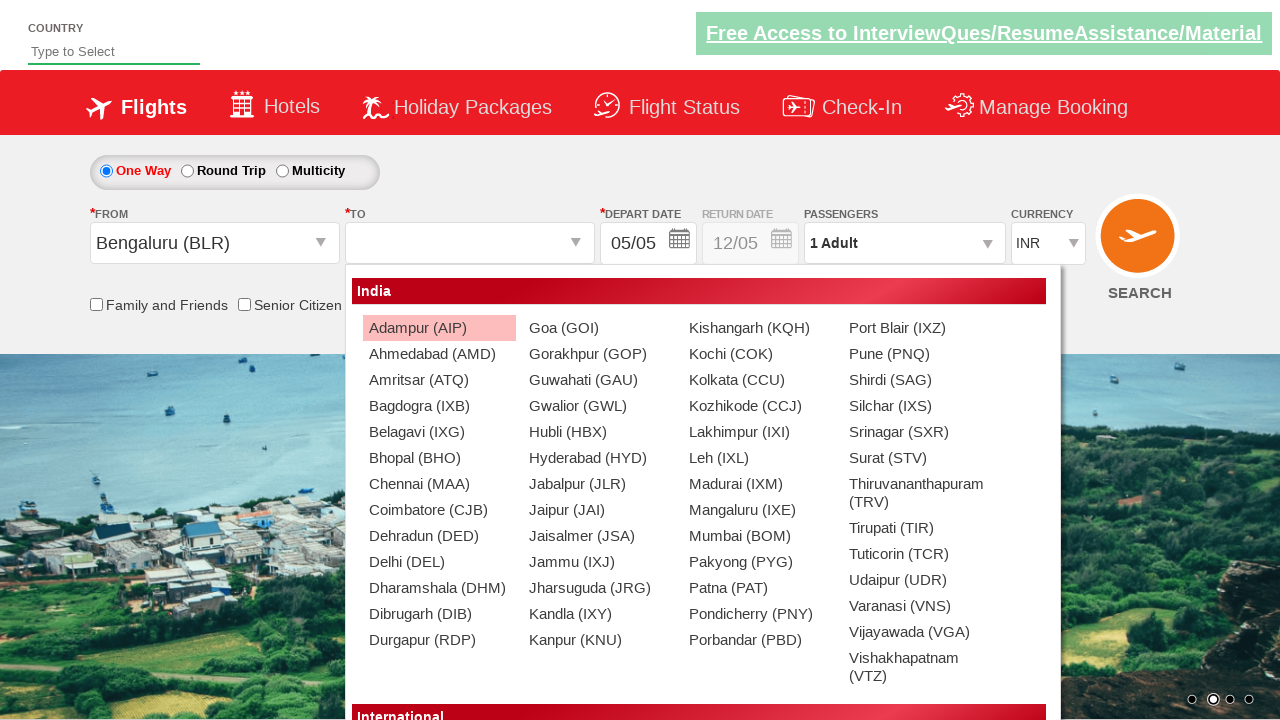

Selected Chennai (MAA) from the destination dropdown using parent-child relationship at (439, 484) on xpath=//div[@id='glsctl00_mainContent_ddl_destinationStation1_CTNR']//a[@value='
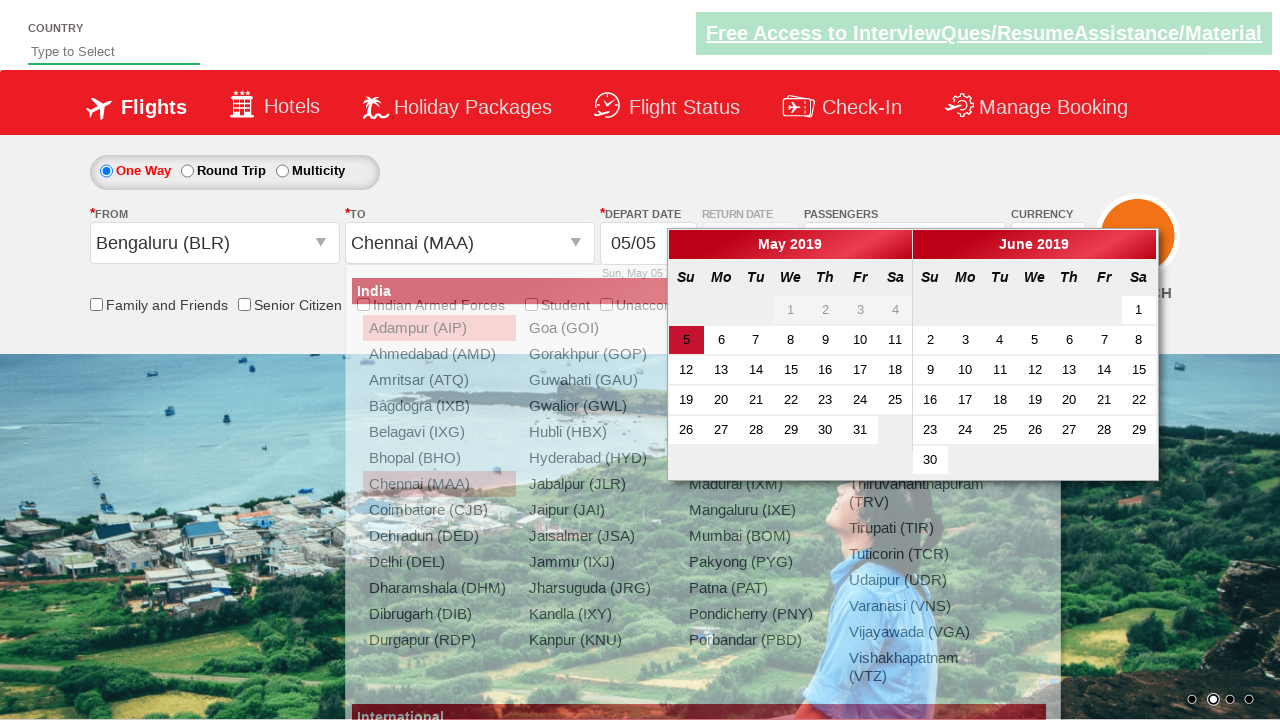

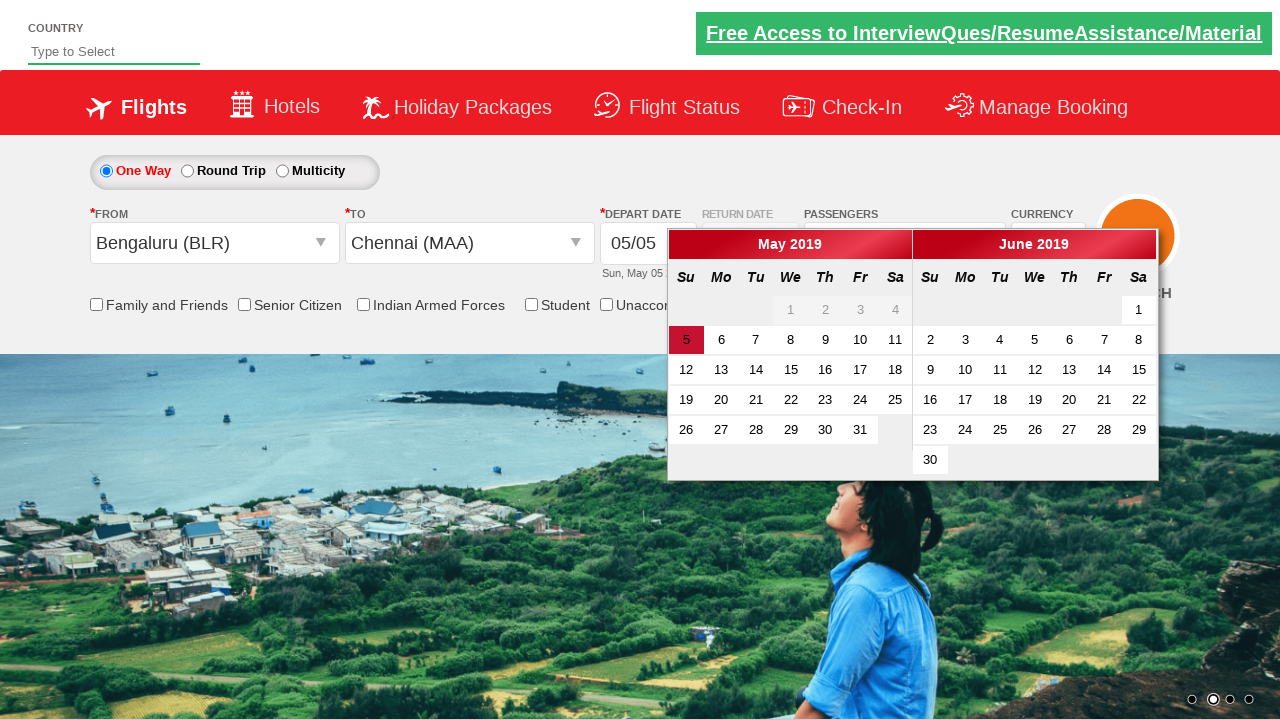